Tests keyboard actions on an auto-complete input field by typing "Ahmet" with the first letter capitalized using the Shift key

Starting URL: https://demoqa.com/auto-complete

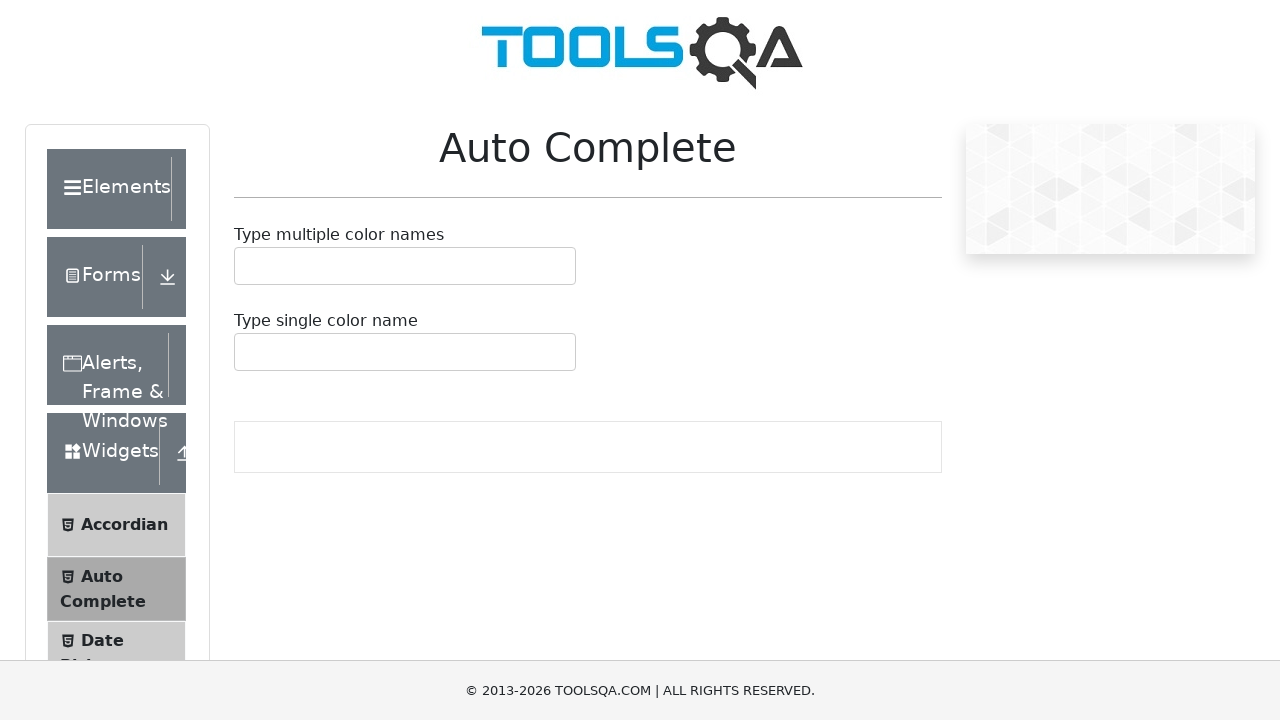

Located the auto-complete input field
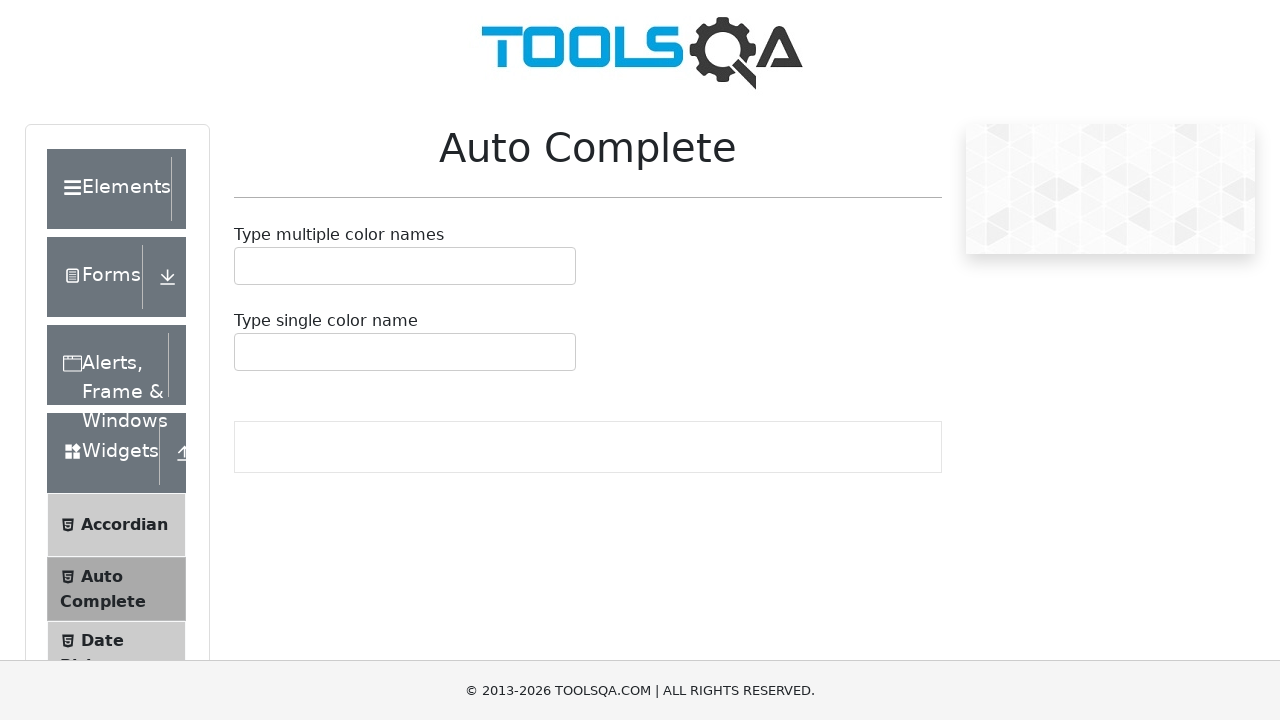

Clicked on the auto-complete input field at (247, 352) on #autoCompleteSingleInput
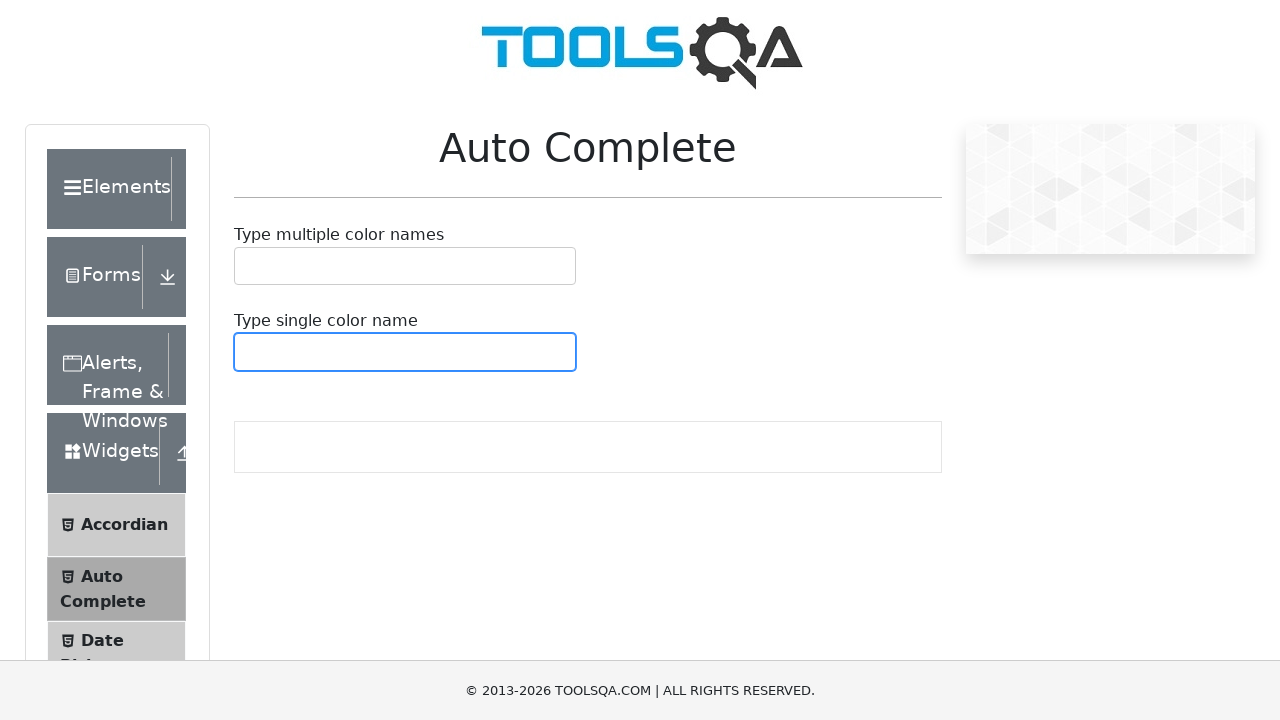

Pressed Shift key down
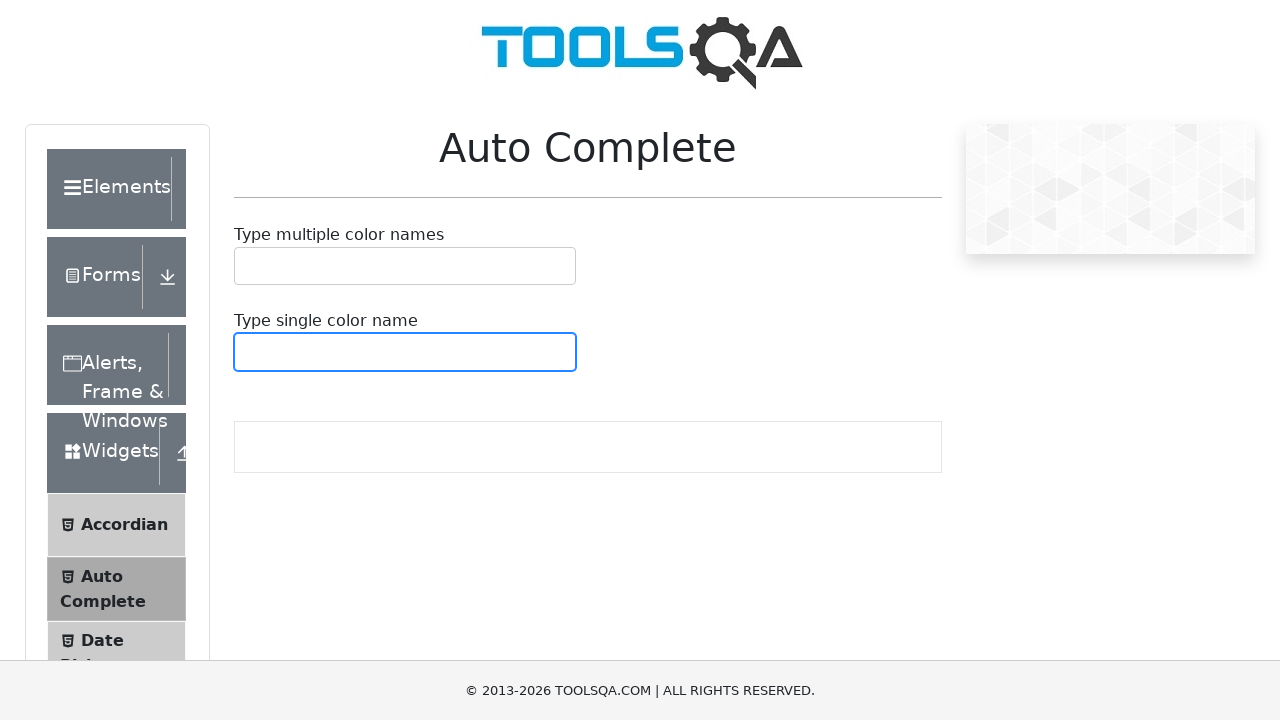

Typed 'a' with Shift held (capitalizes to 'A')
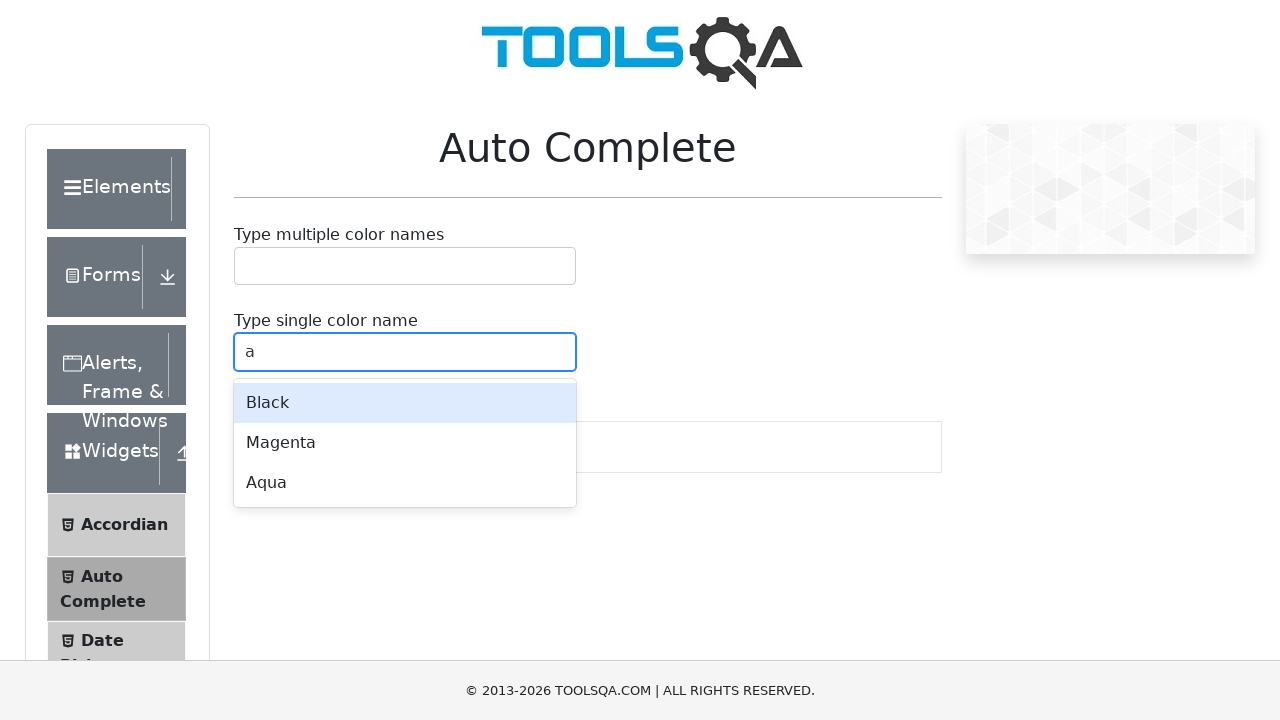

Released Shift key
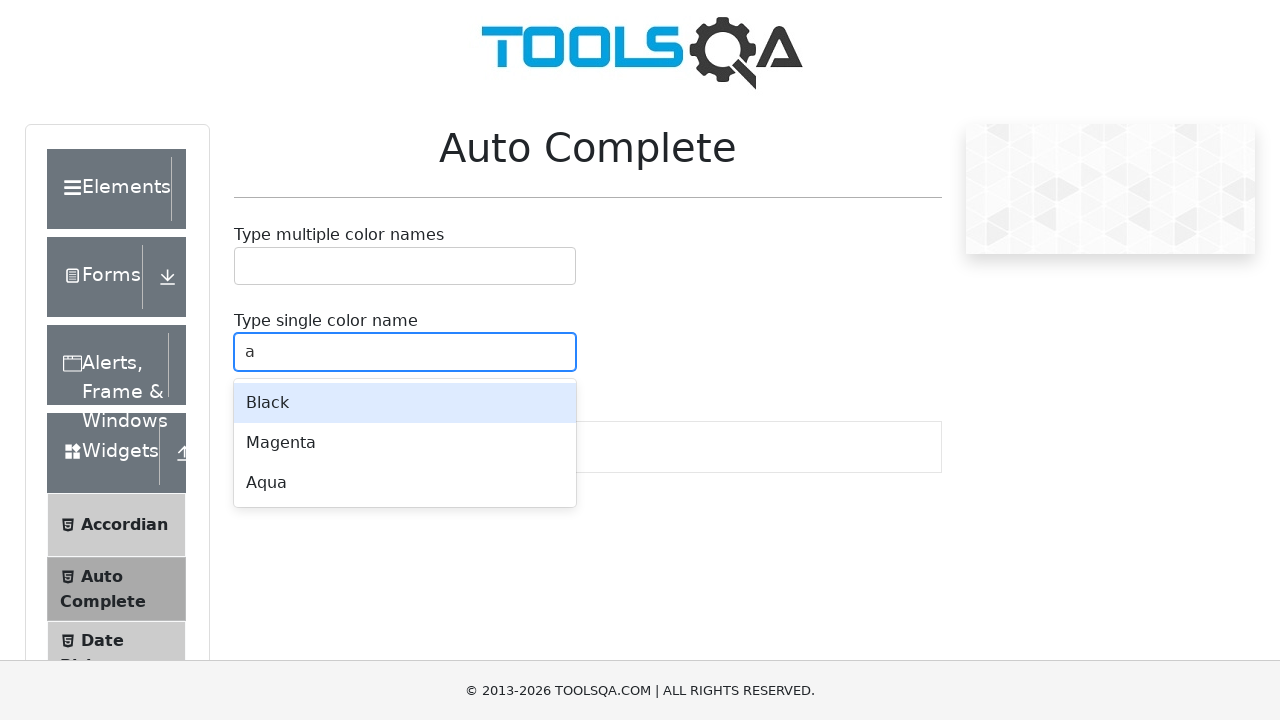

Typed 'hmet' to complete 'Ahmet' in the input field
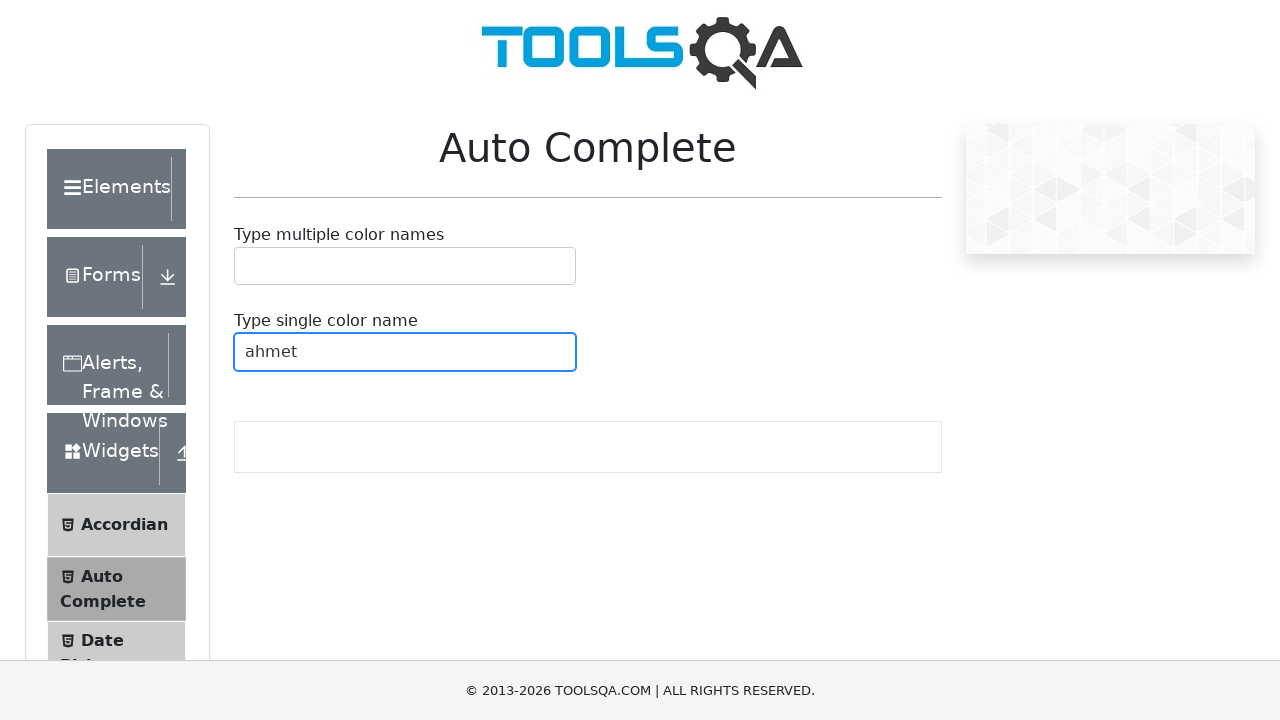

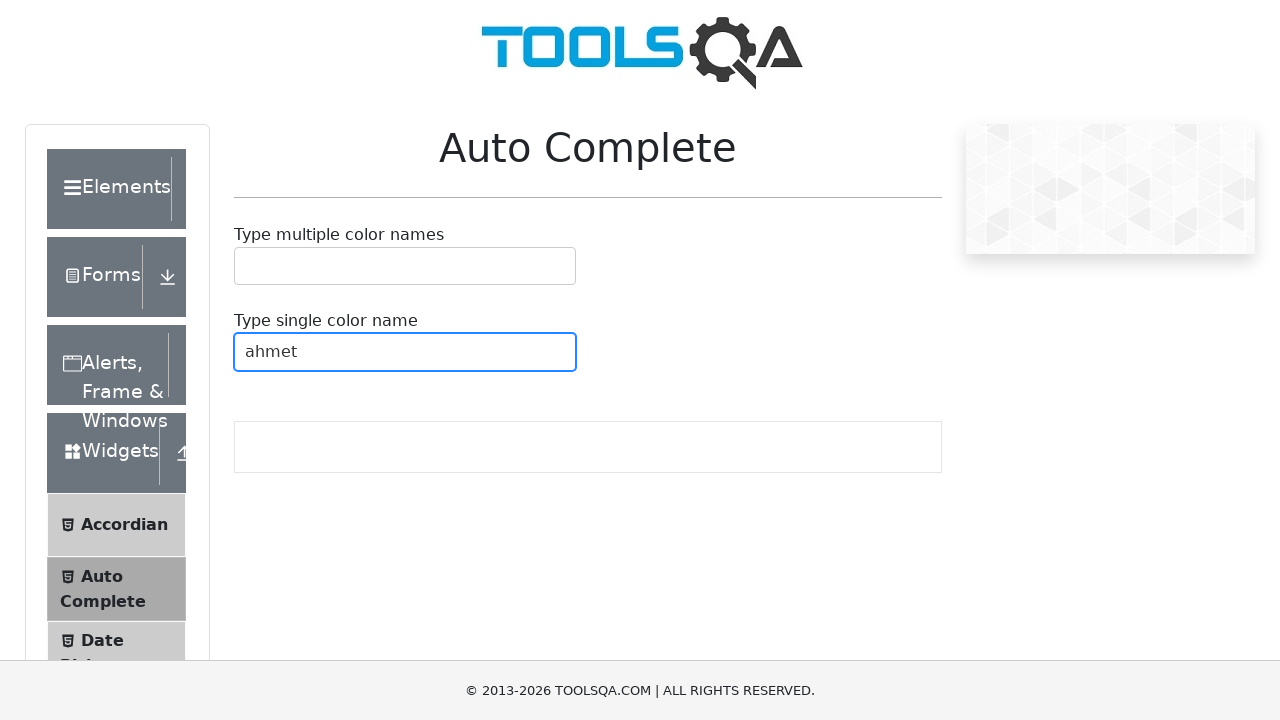